Tests the datepicker functionality by interacting with the date picker component and selecting a specific date to verify proper date selection behavior.

Starting URL: https://demo.automationtesting.in/Datepicker.html

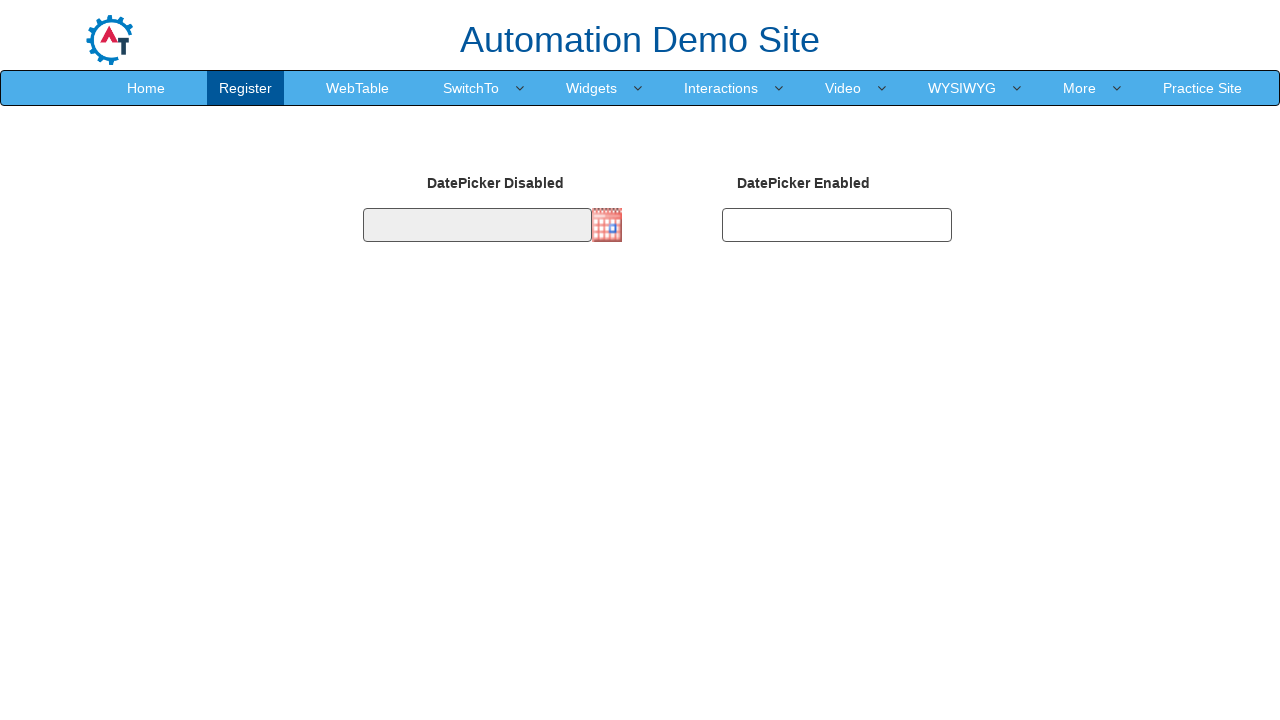

Clicked on datepicker input field to open calendar at (477, 225) on #datepicker1
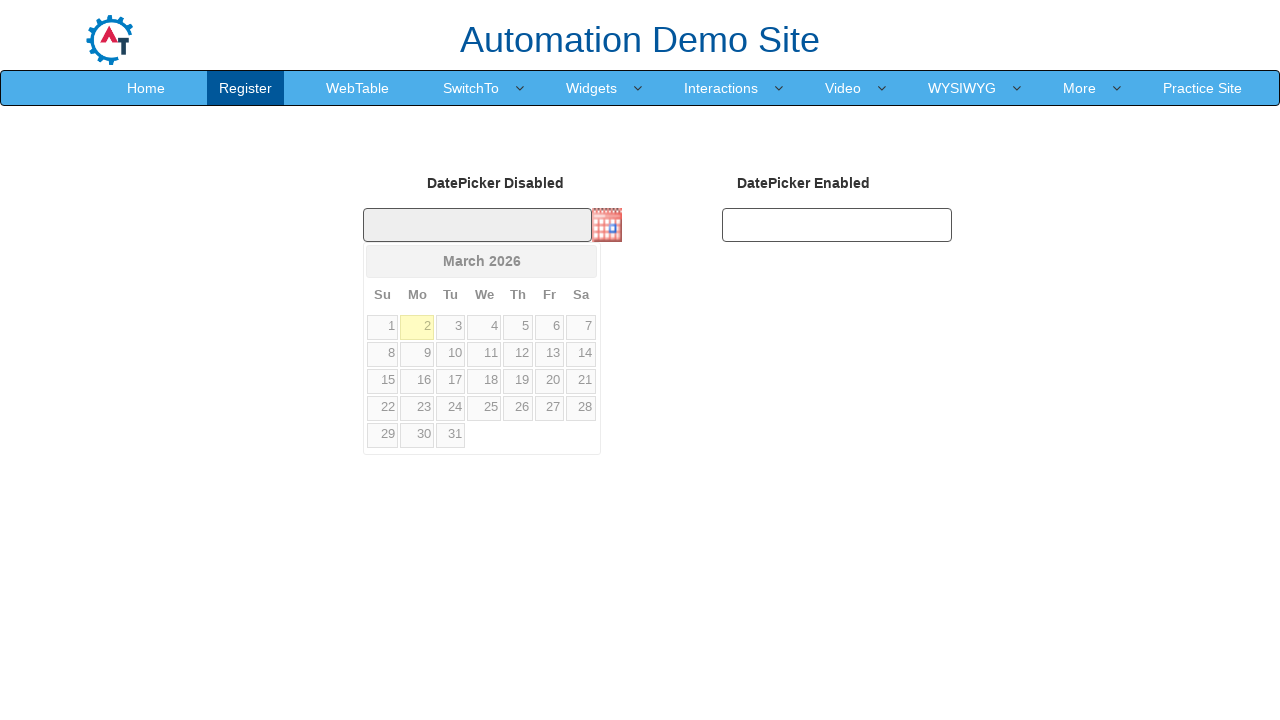

Datepicker calendar appeared
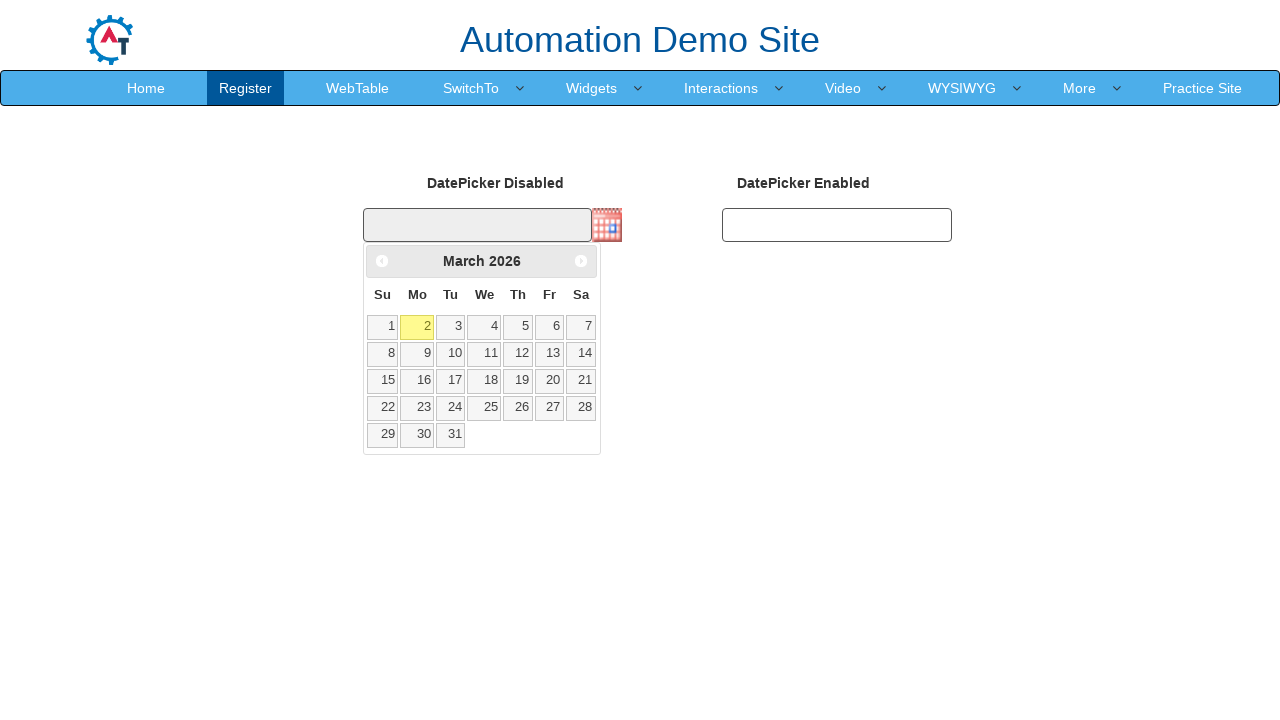

Selected day 15 from the calendar at (383, 381) on .ui-datepicker-calendar td:not(.ui-datepicker-other-month) a:has-text('15')
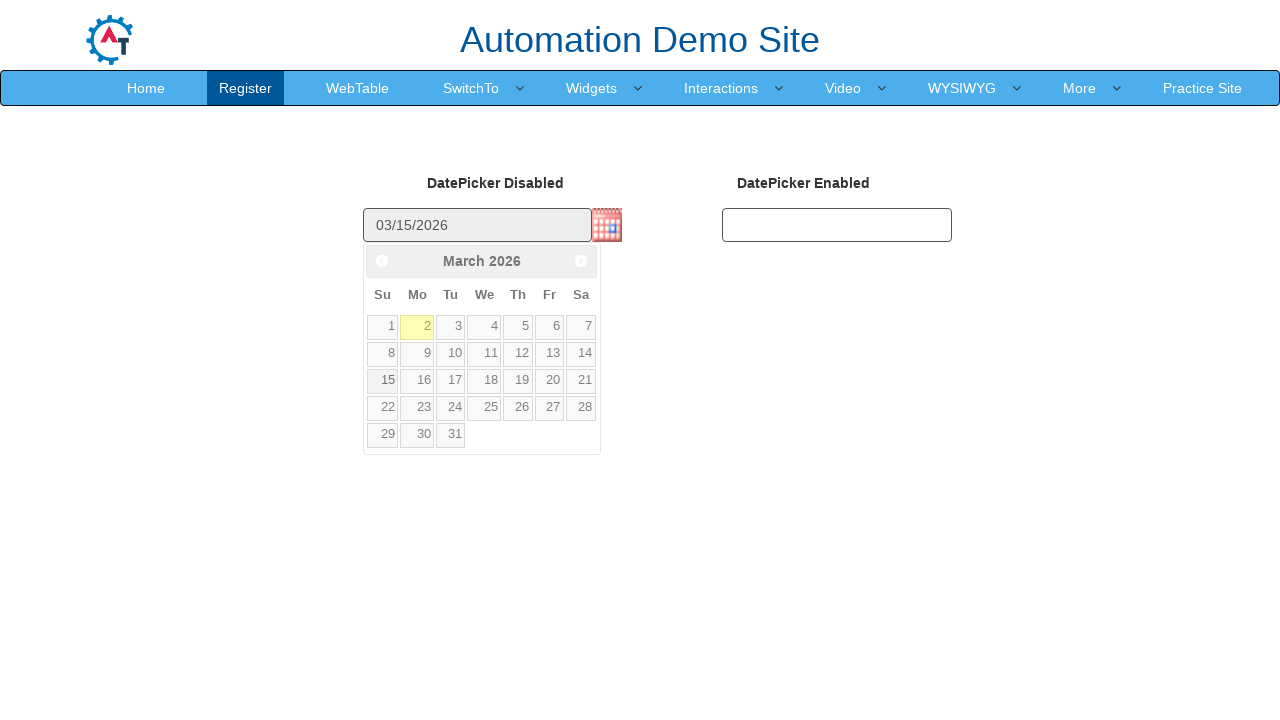

Verified that datepicker input field contains a selected date value
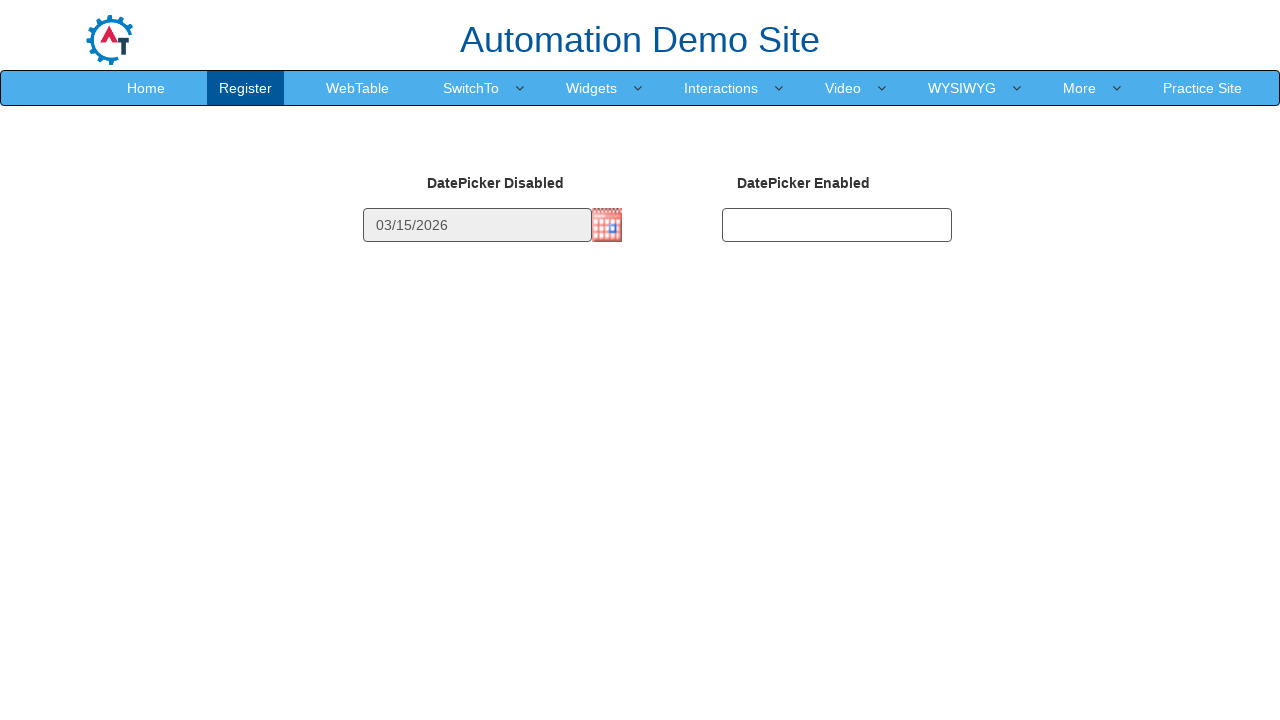

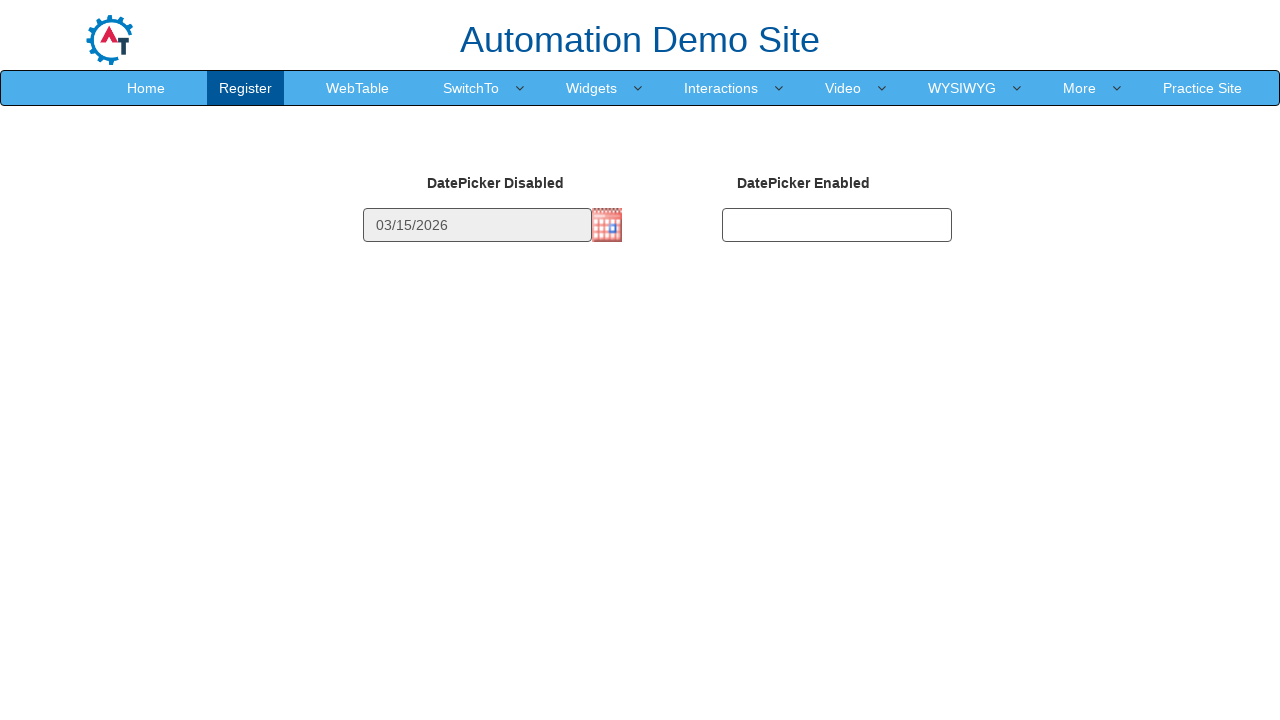